Tests child window handling functionality

Starting URL: https://rahulshettyacademy.com/AutomationPractice/

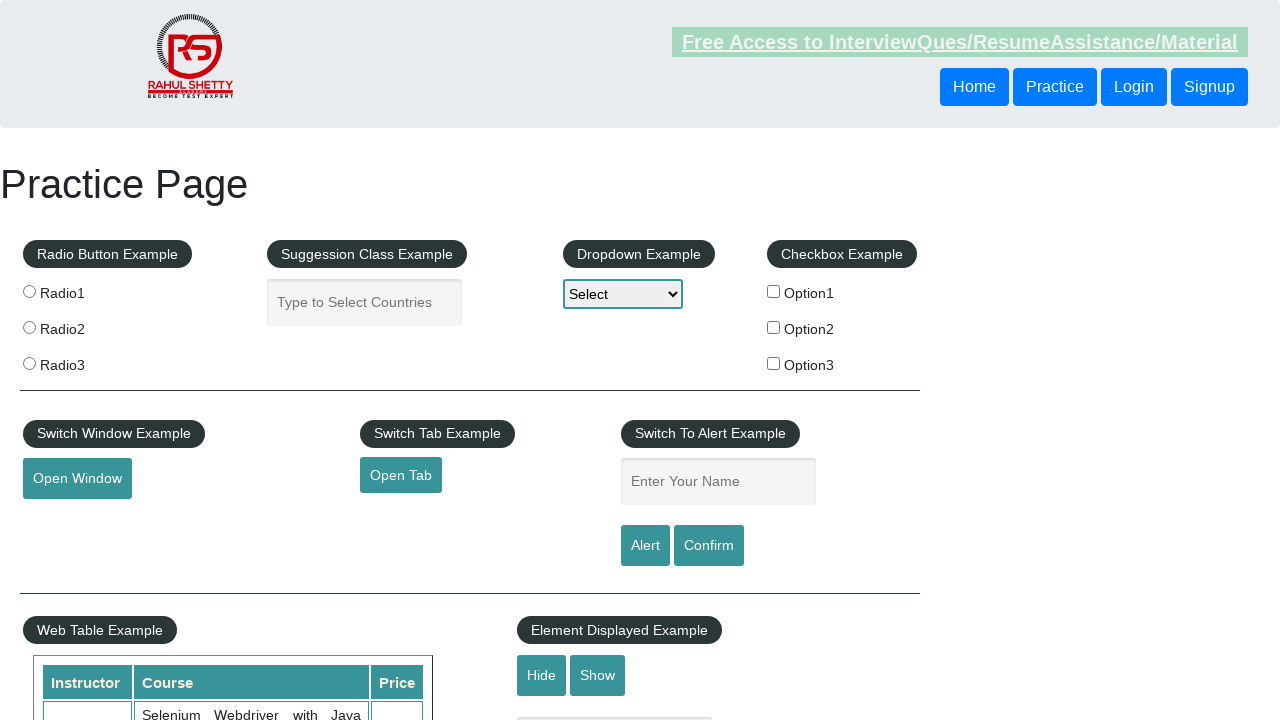

Clicked 'opentab' link to open child window at (401, 475) on a[id='opentab']
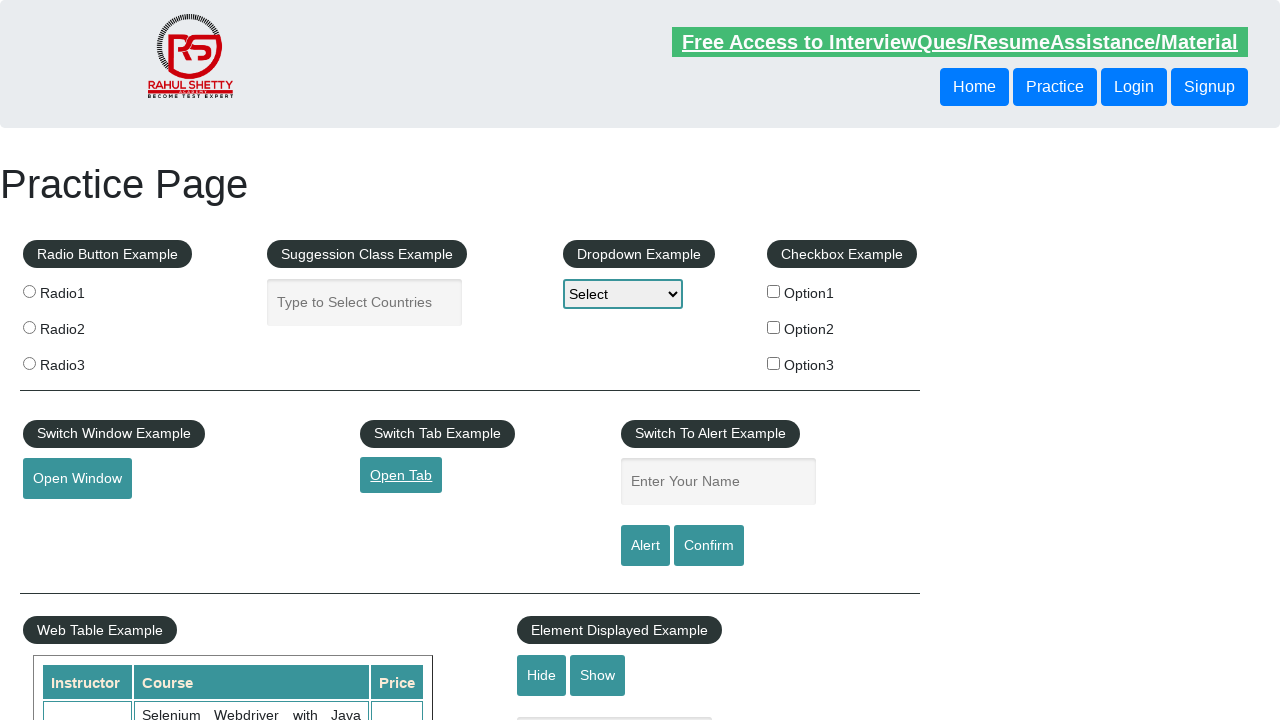

Child window opened and reference obtained
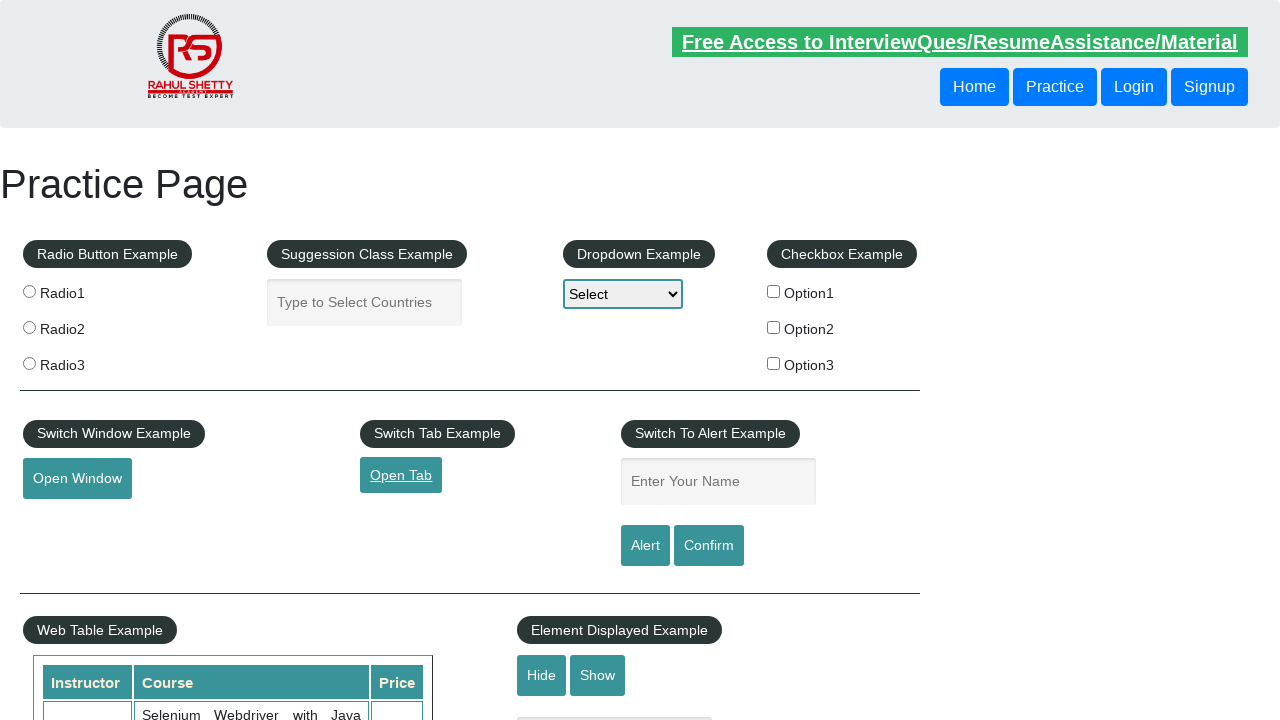

Child window closed
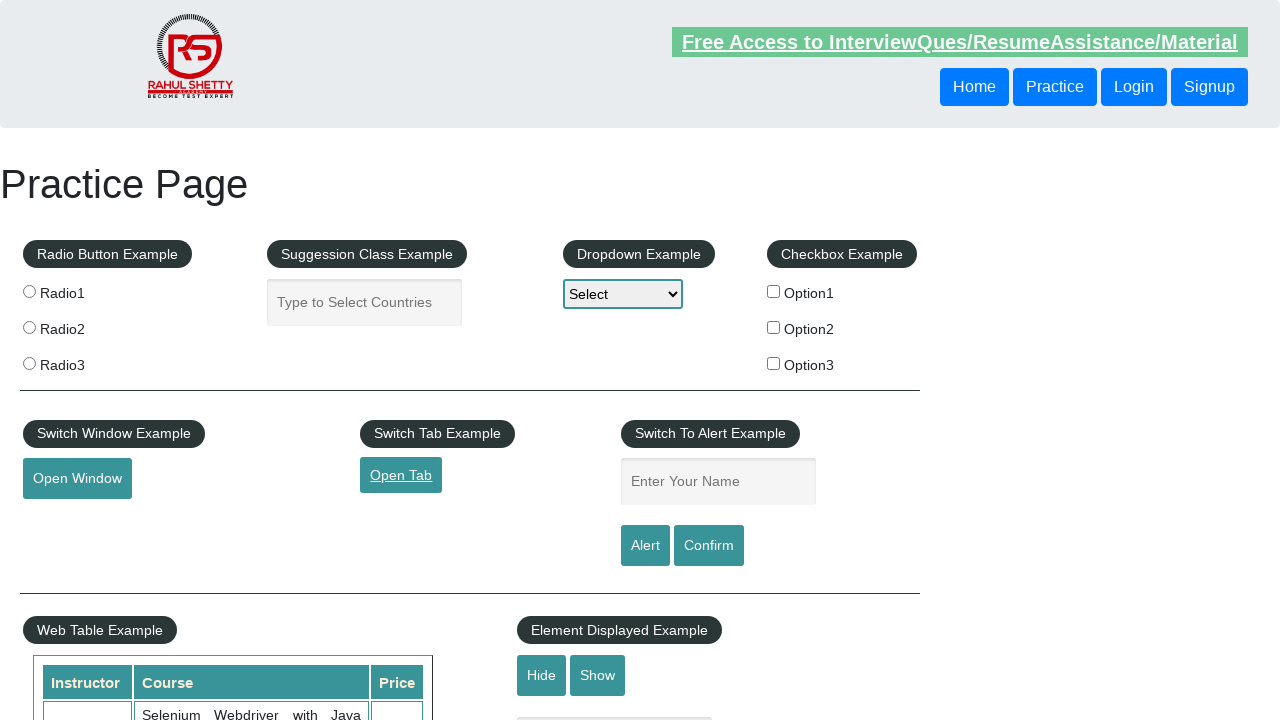

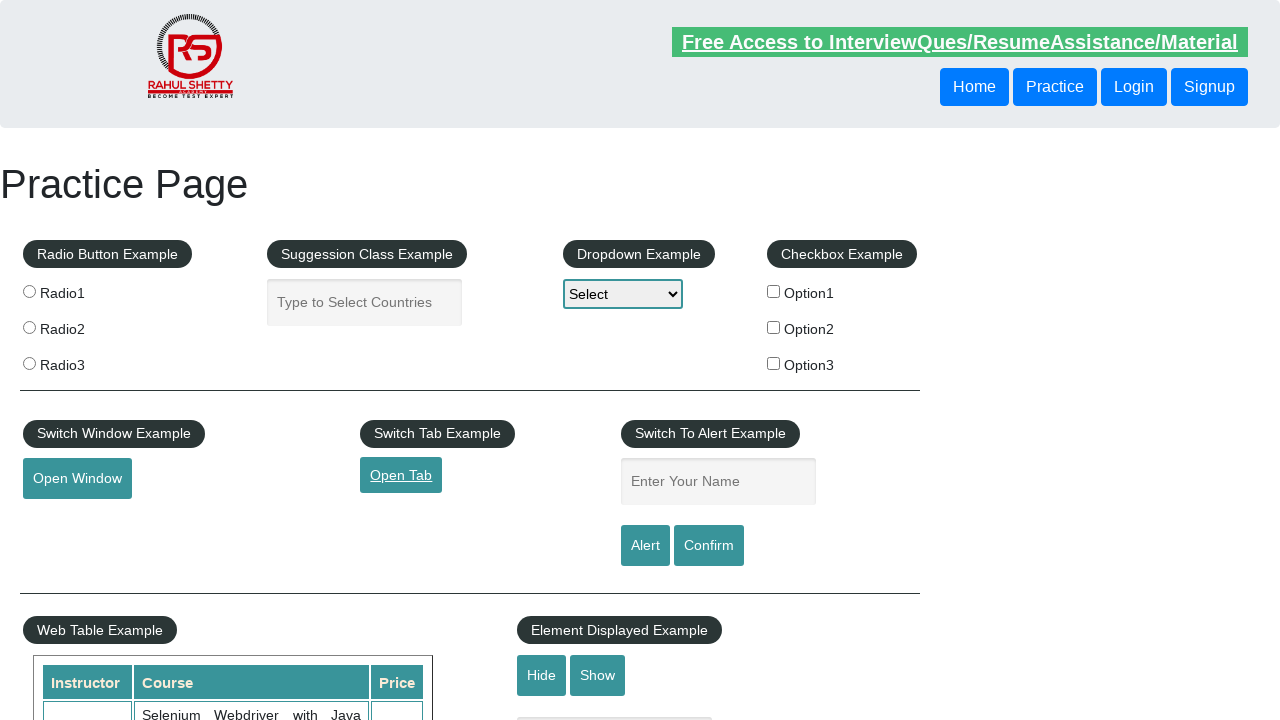